Tests frame switching functionality by entering text into input fields within different frames on a demo page

Starting URL: https://ui.vision/demo/webtest/frames/

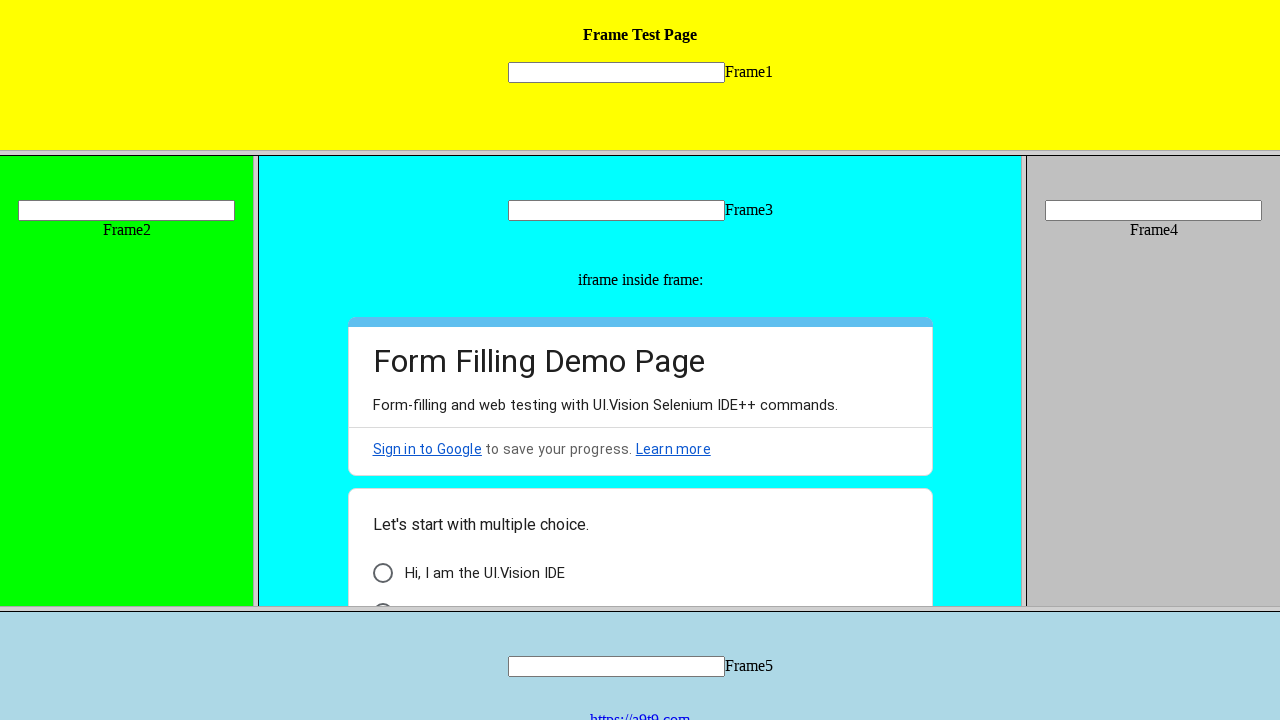

Retrieved all frames on the page
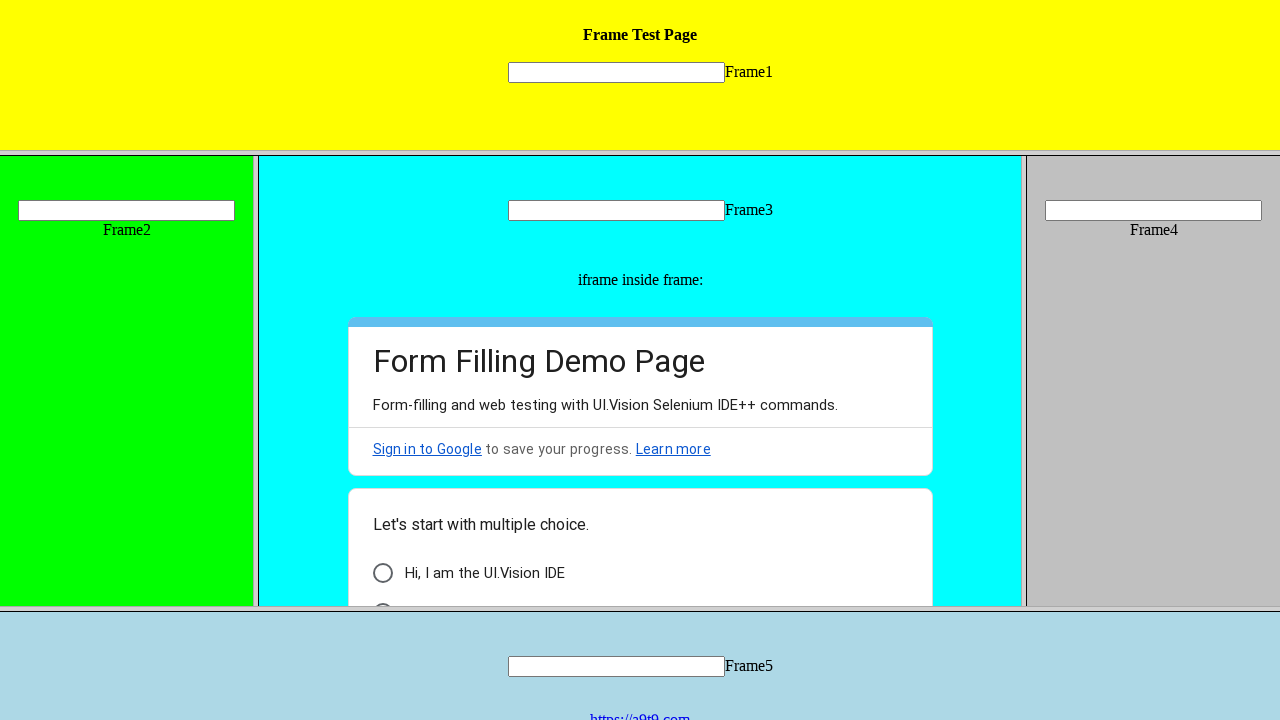

Selected frame 1 (frame_1.html)
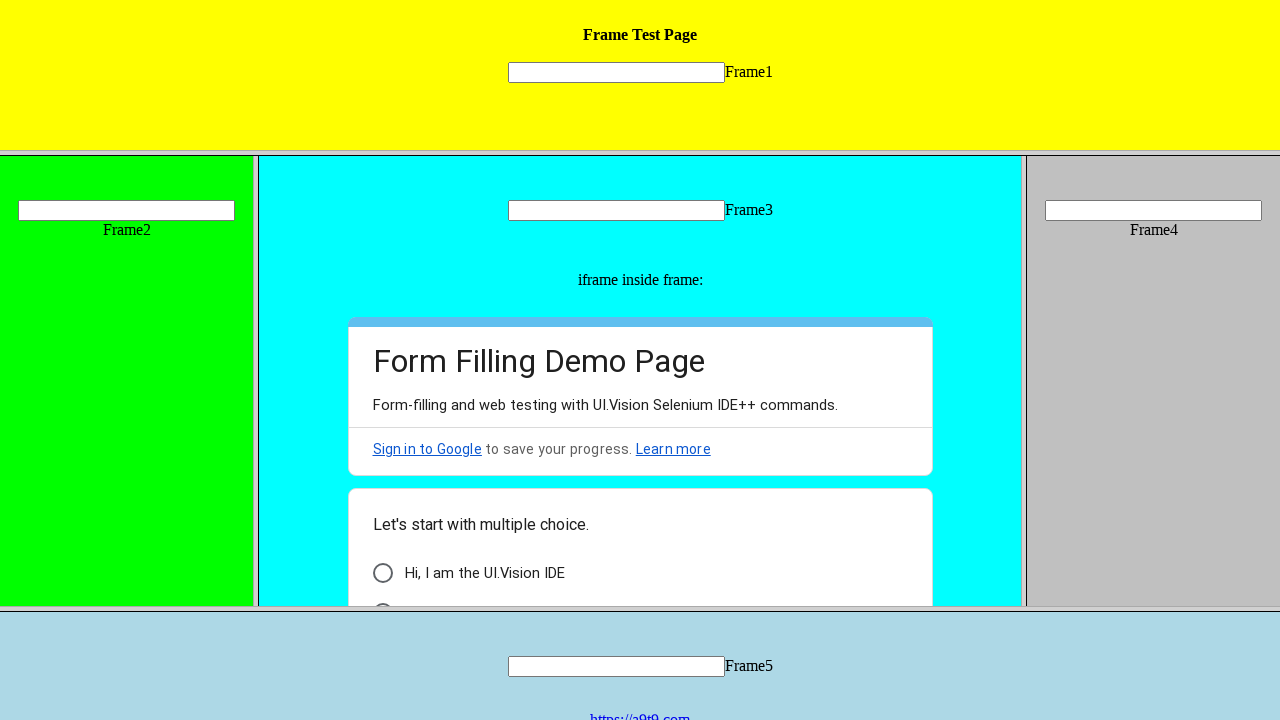

Entered 'God' into text field in frame 1 on input[name='mytext1']
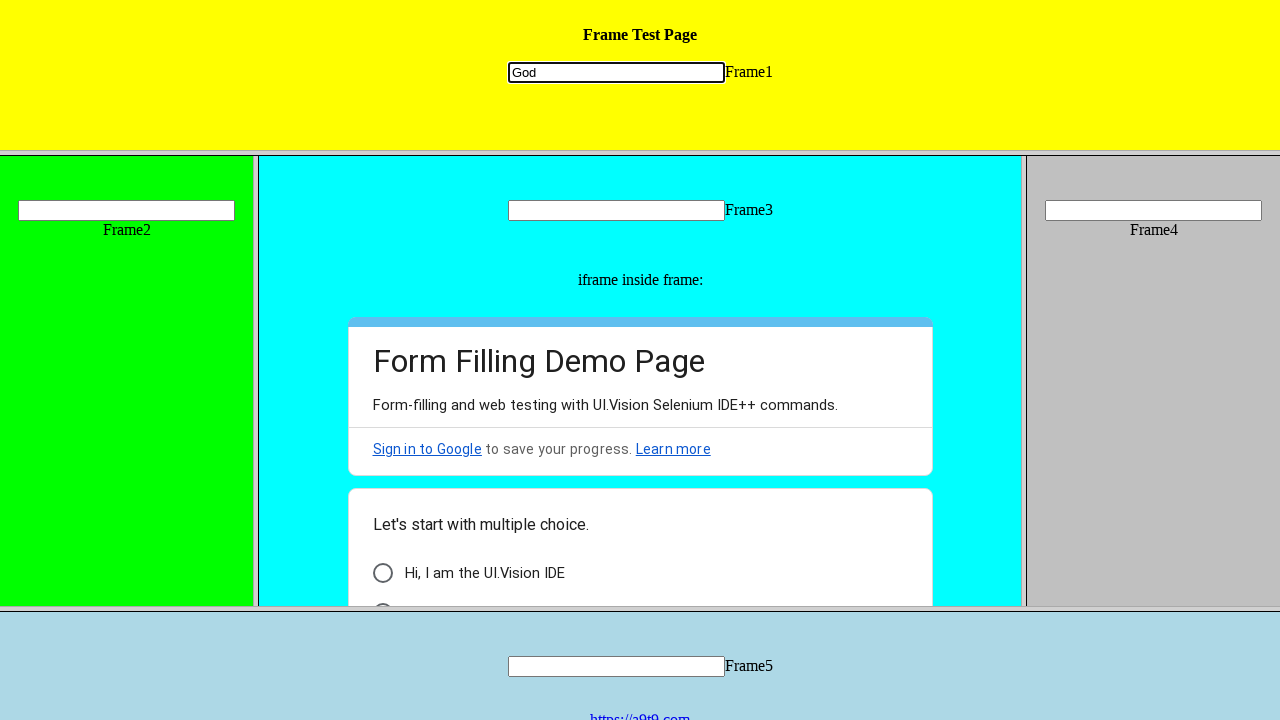

Selected frame 2 (frame_2.html)
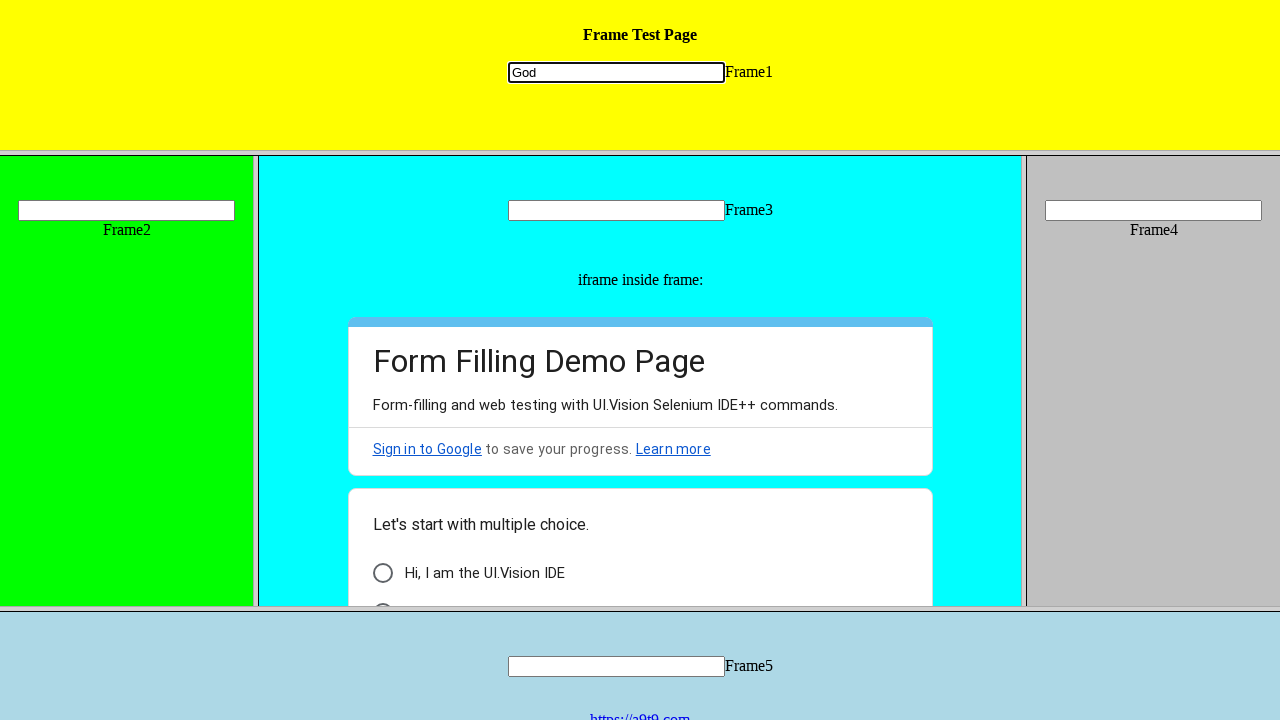

Entered 'Shiva' into text field in frame 2 on input[name='mytext2']
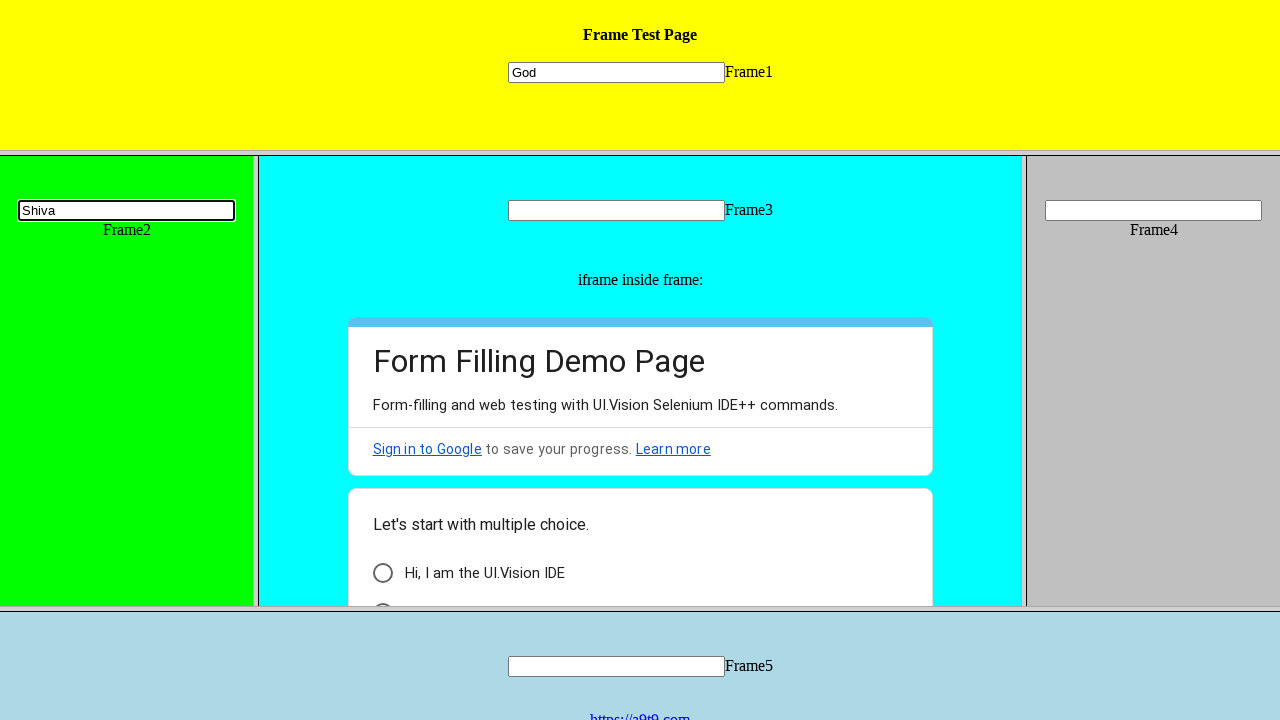

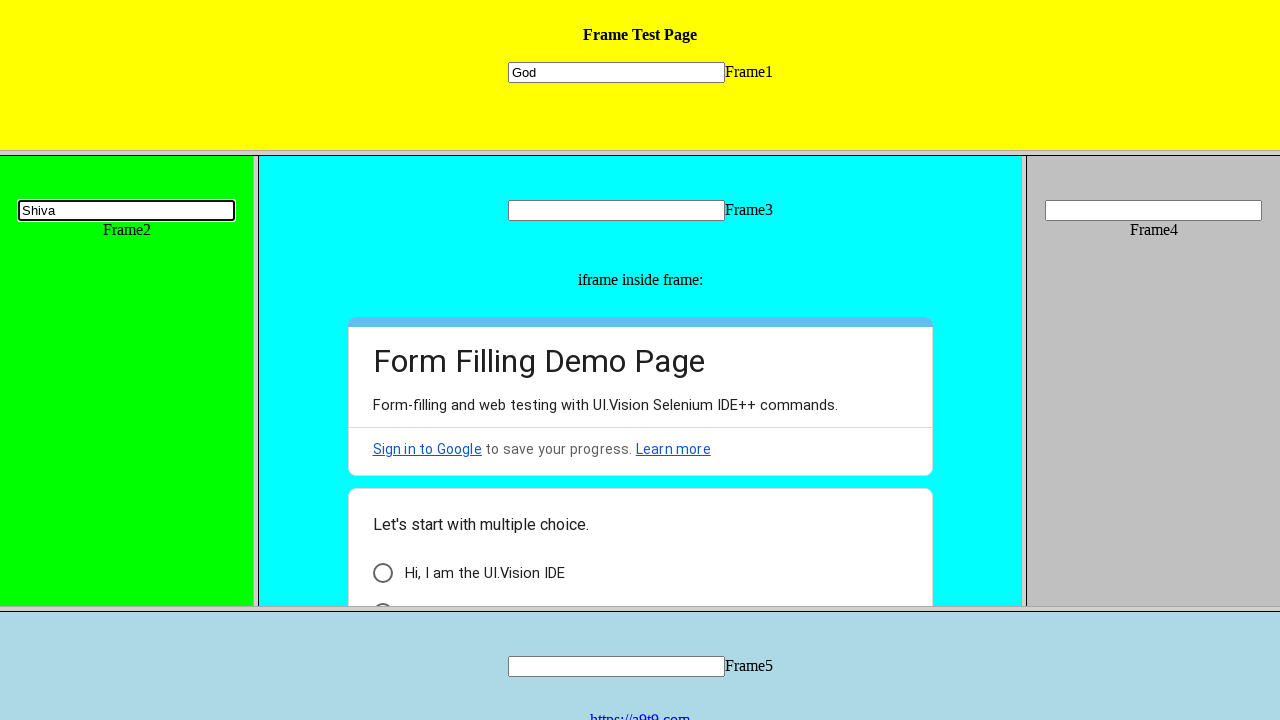